Tests hover functionality by hovering over three images and verifying that the corresponding user names become visible when each image is hovered.

Starting URL: https://practice.cydeo.com/hovers

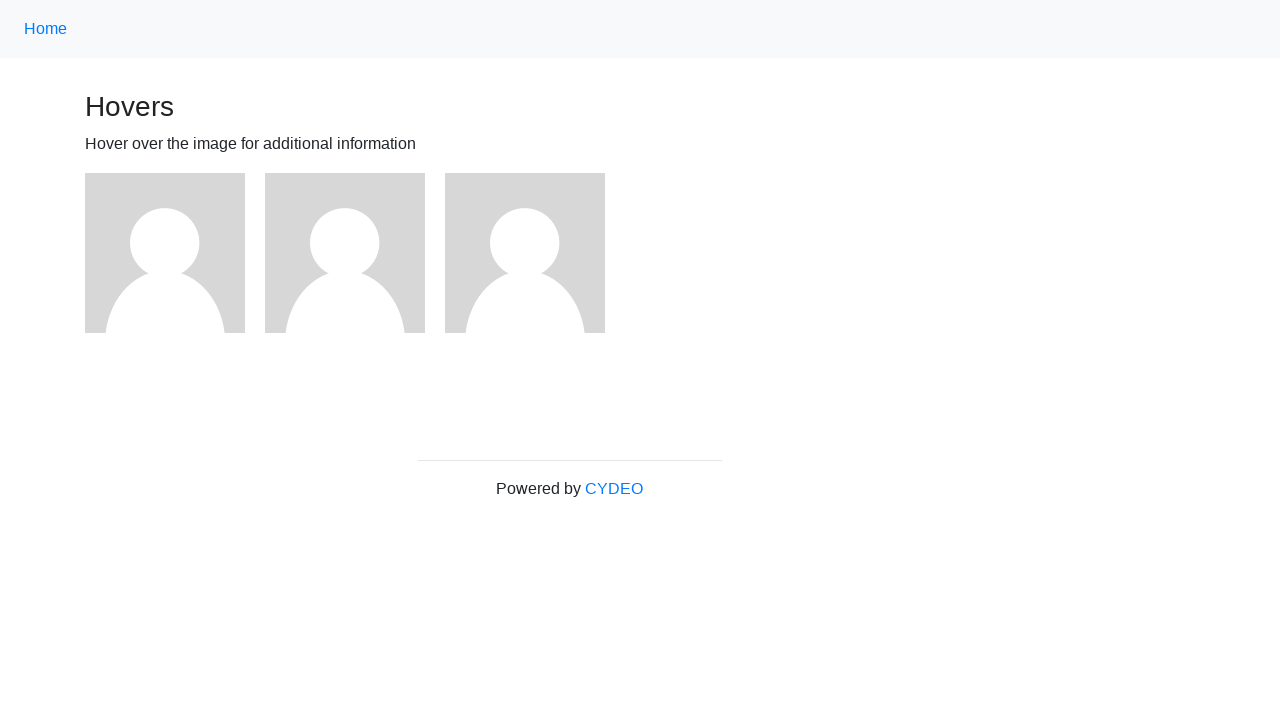

Hovered over first image at (165, 253) on xpath=//img >> nth=0
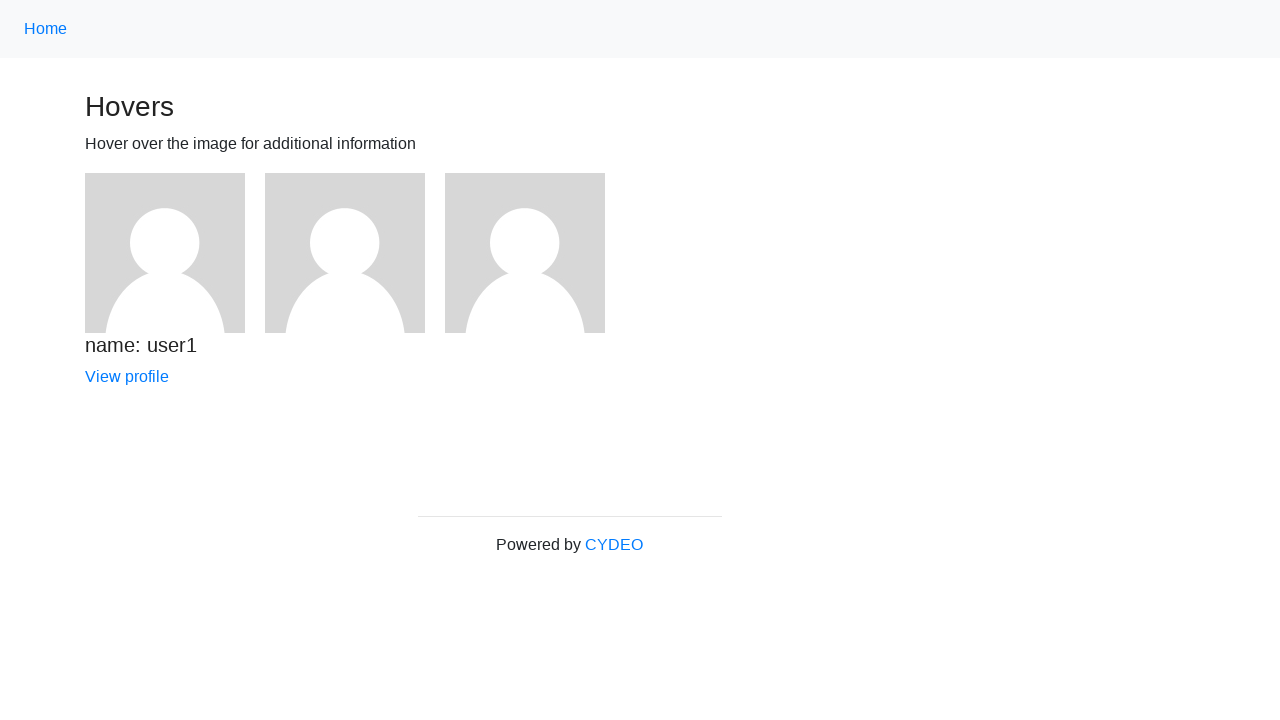

Verified user1 name is visible after hovering first image
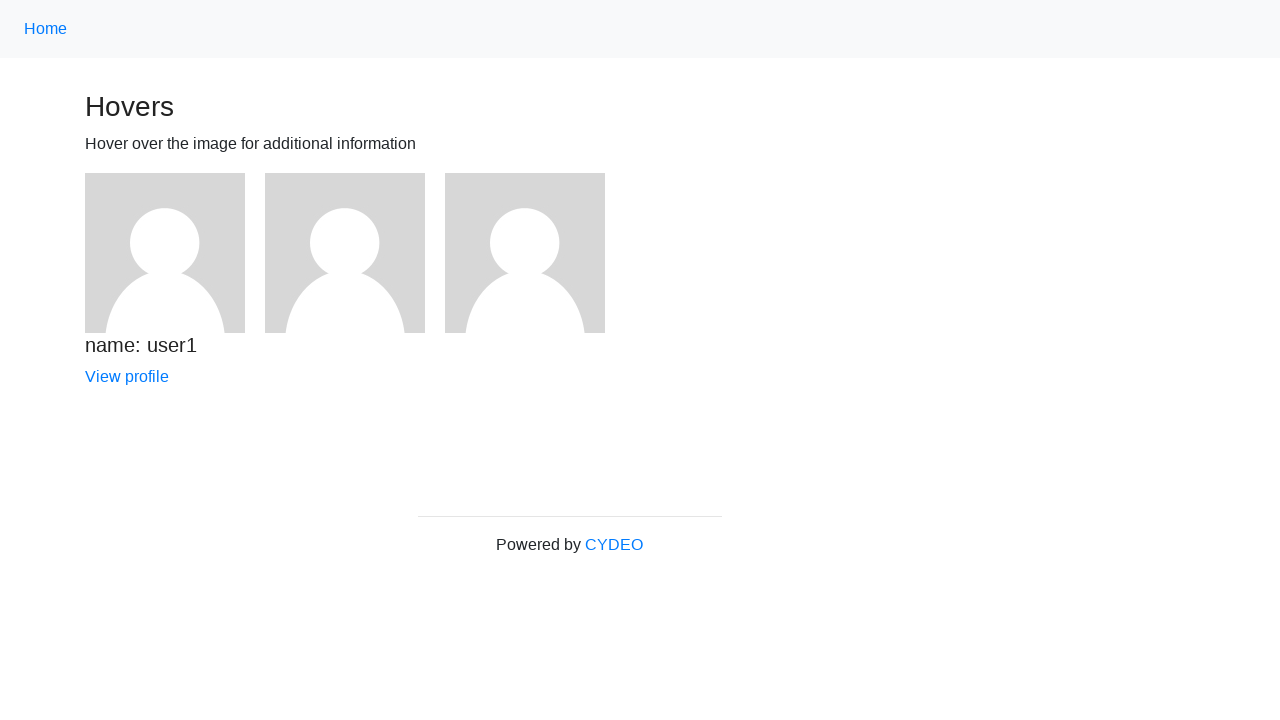

Hovered over second image at (345, 253) on xpath=//img >> nth=1
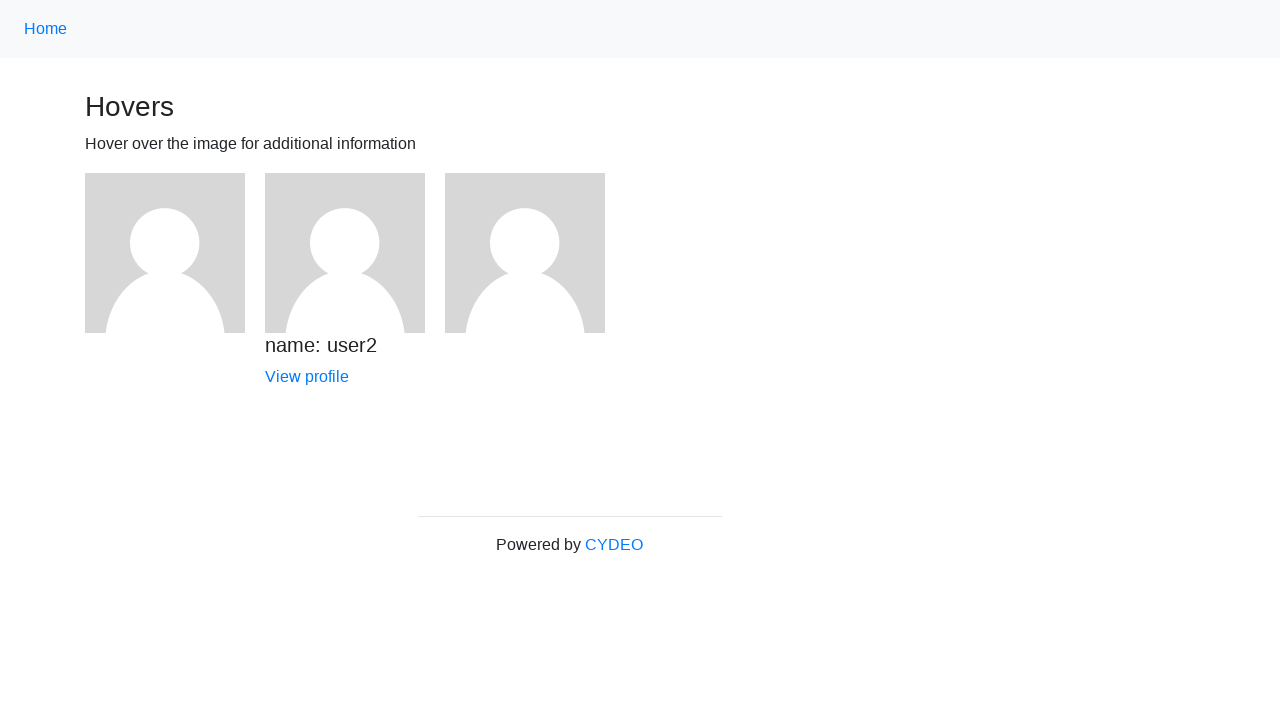

Verified user2 name is visible after hovering second image
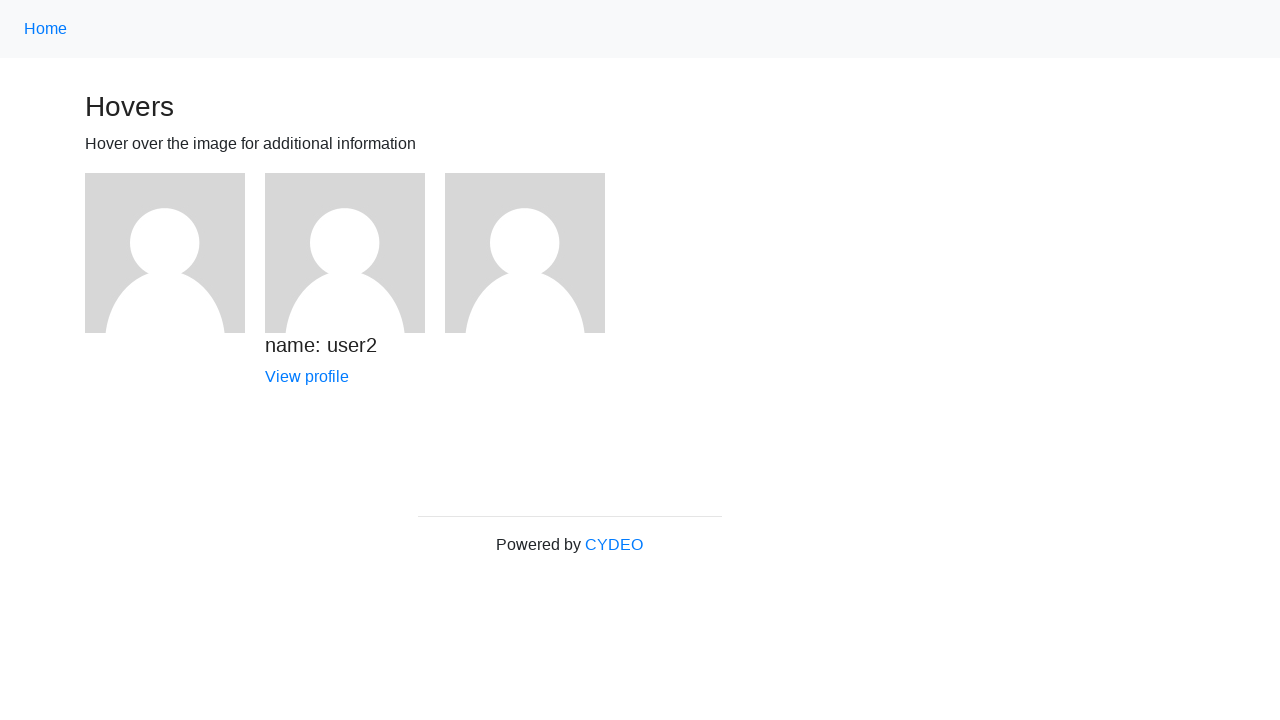

Hovered over third image at (525, 253) on xpath=//img >> nth=2
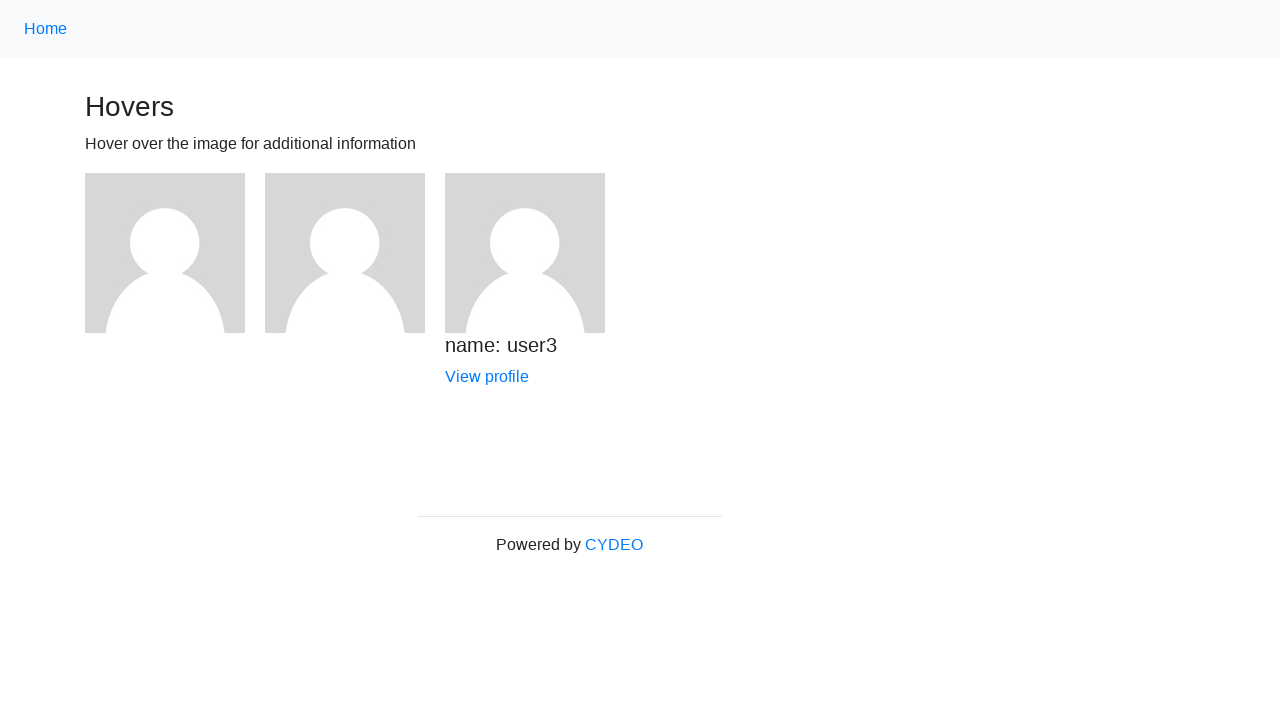

Verified user3 name is visible after hovering third image
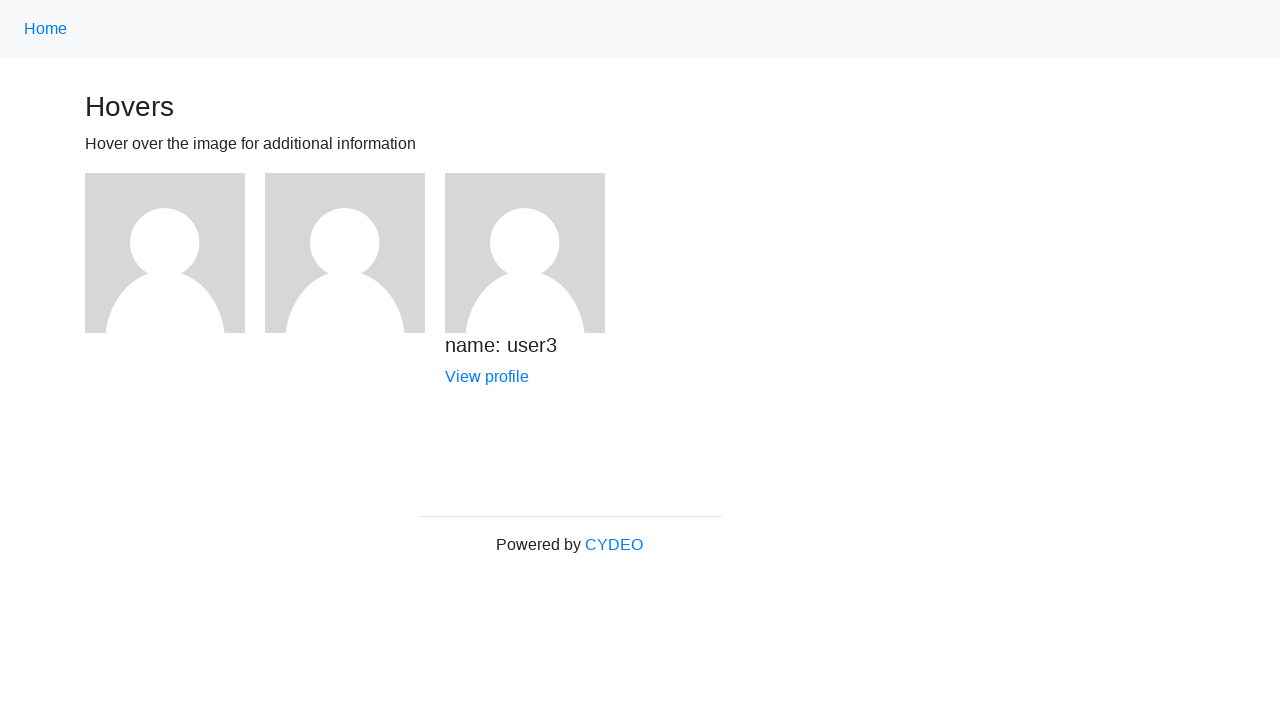

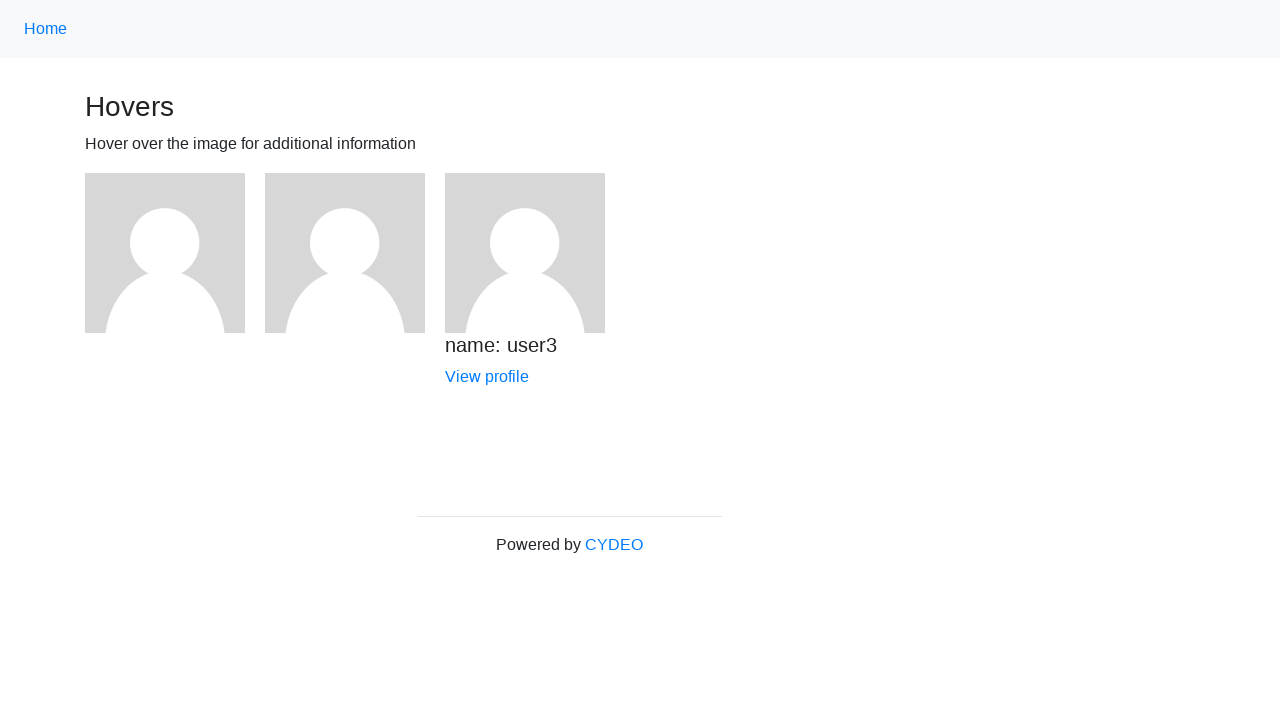